Tests a demo registration form by filling required fields (first name, email, phone, address) and verifying successful submission with a congratulations message.

Starting URL: http://suninjuly.github.io/registration2.html

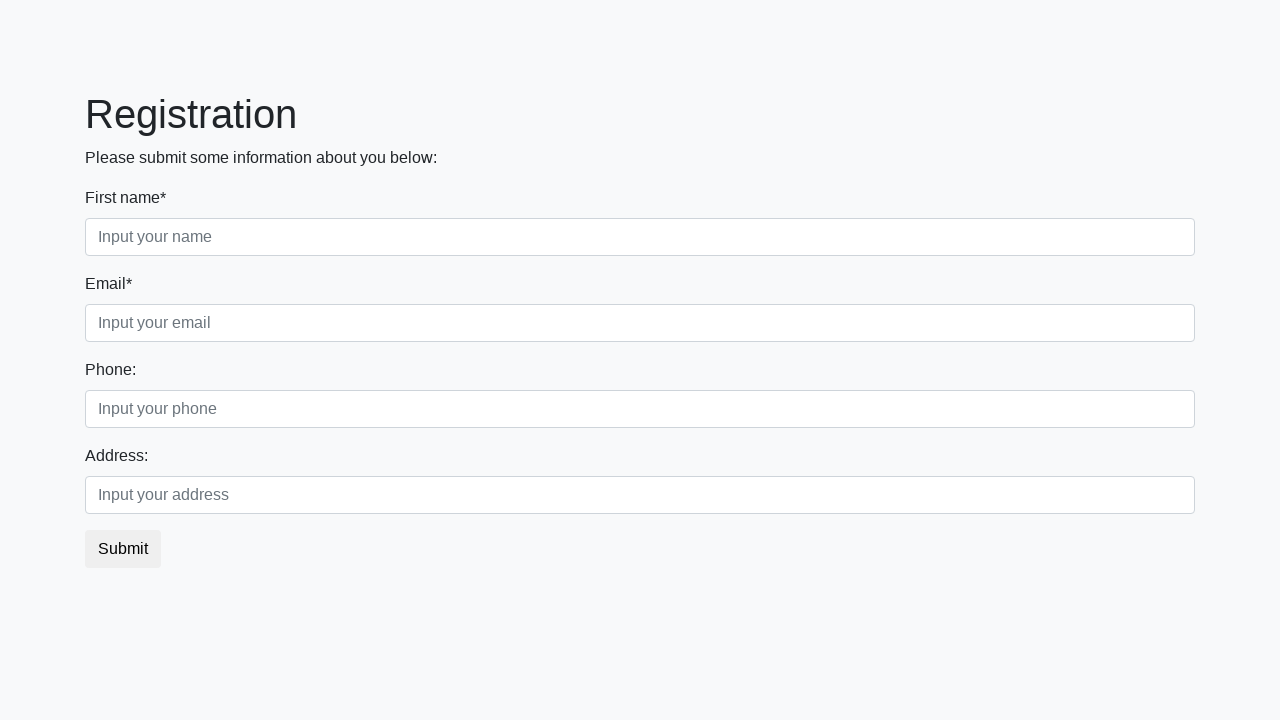

Filled first name field with 'Ivan' on //div[@class='first_block']/div/label[text()='First name*']//following-sibling::
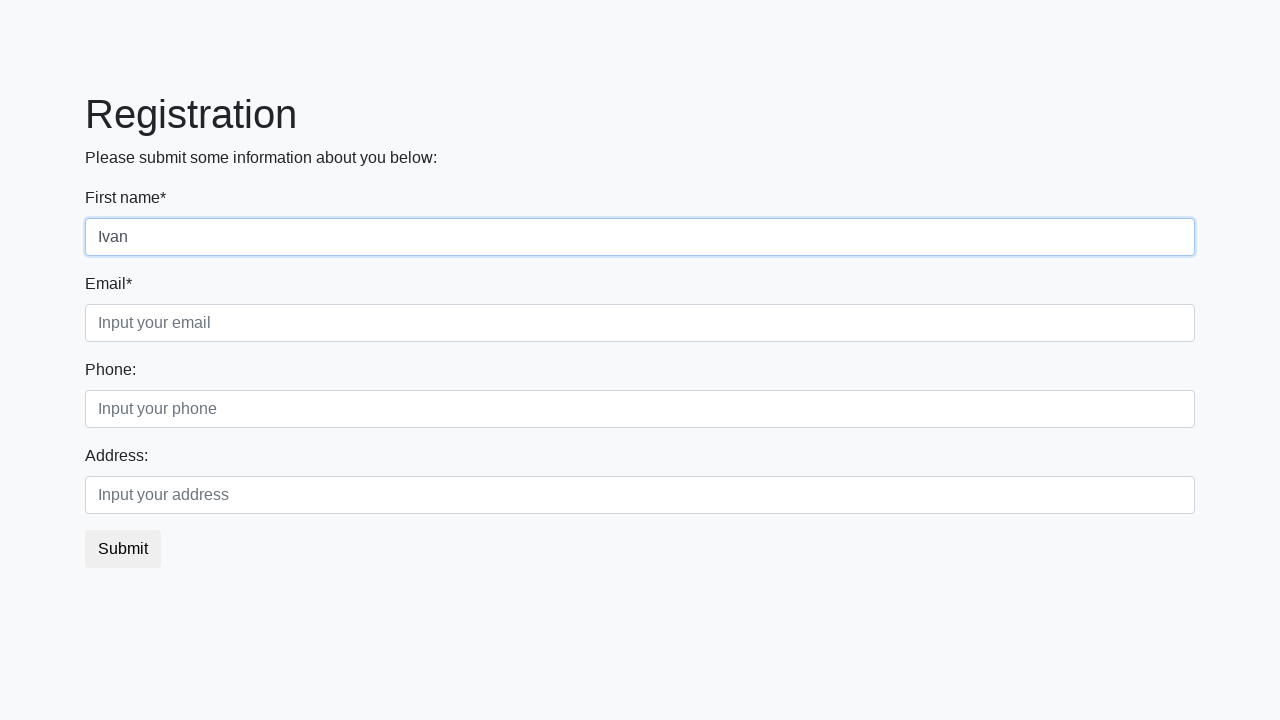

Filled email field with 'email@mail.ru' on //div[@class='first_block']/div/label[text()='Email*']//following-sibling::input
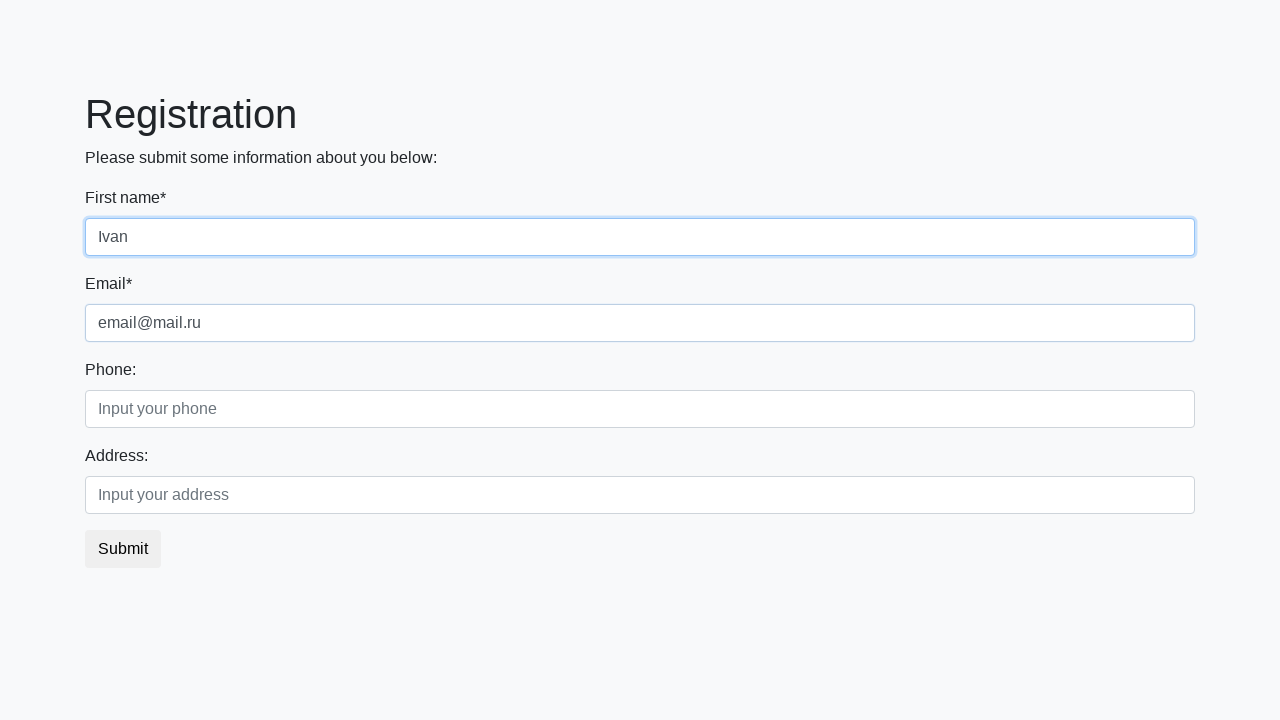

Filled phone field with '9063571336' on //div[@class='second_block']/div/label[text()='Phone:']//following-sibling::inpu
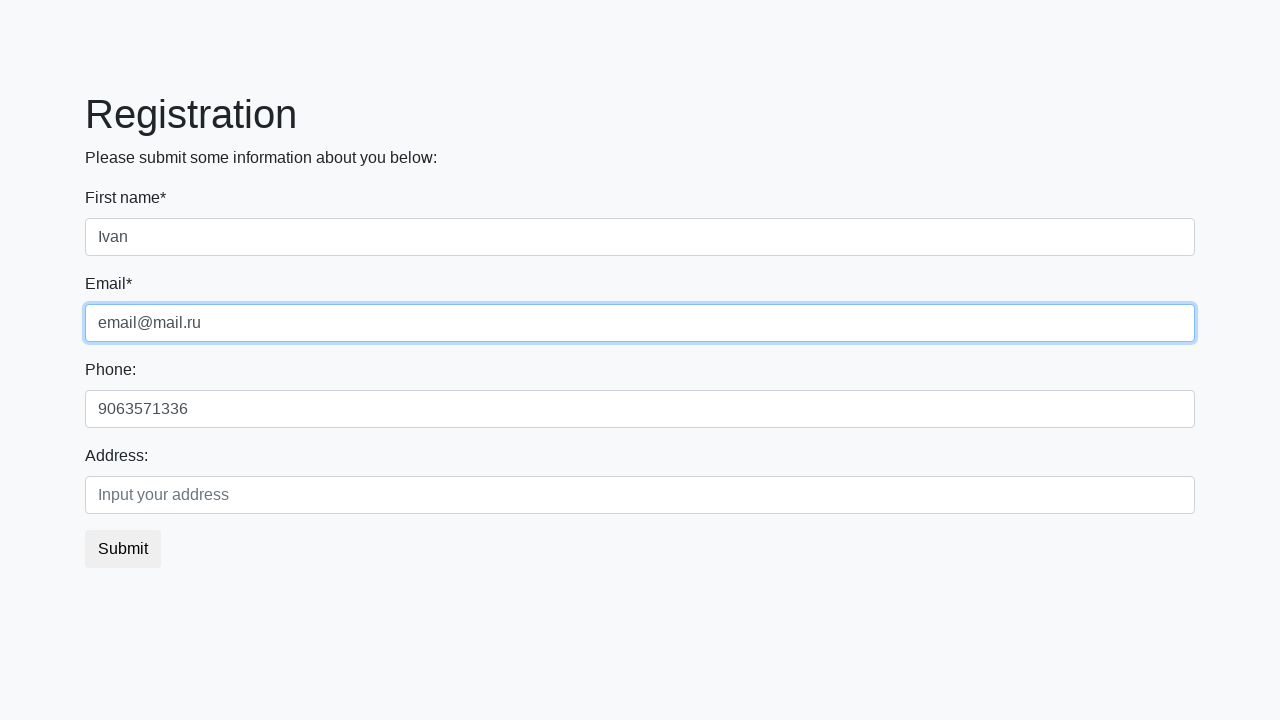

Filled address field with 'Perevoz' on //div[@class='second_block']/div/label[text()='Address:']//following-sibling::in
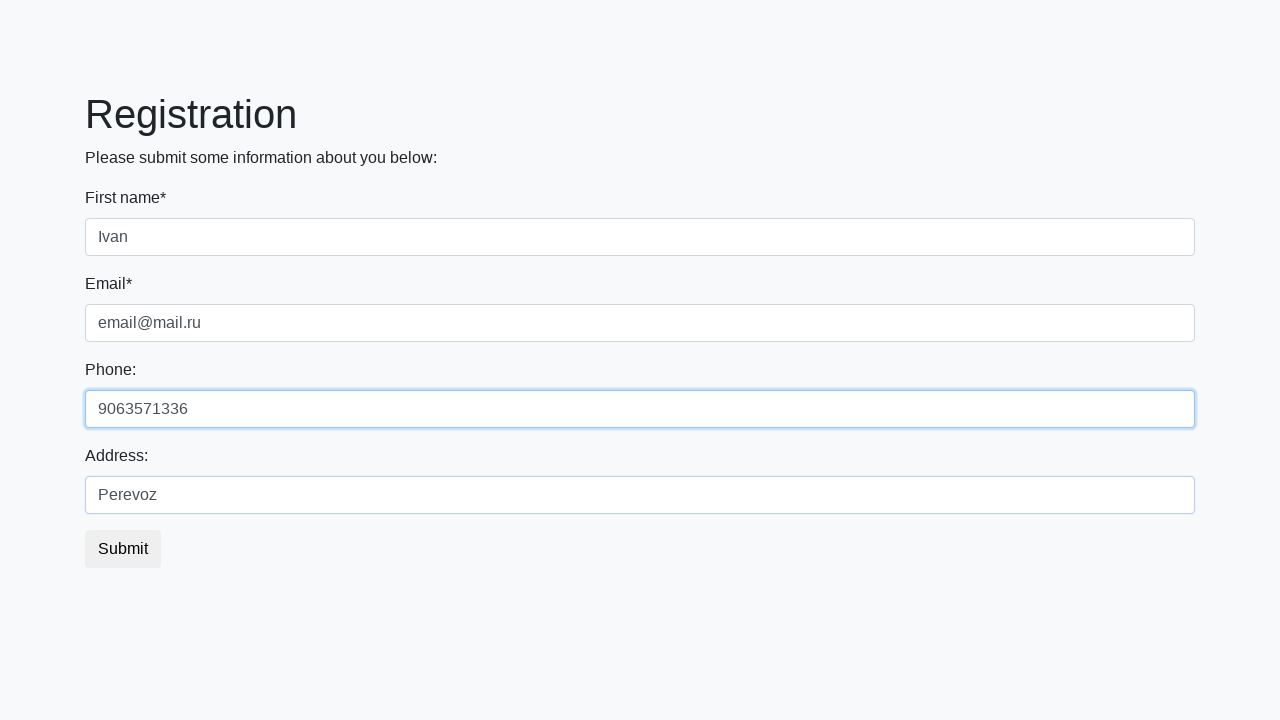

Clicked Submit button to register at (123, 549) on xpath=//button[text()='Submit']
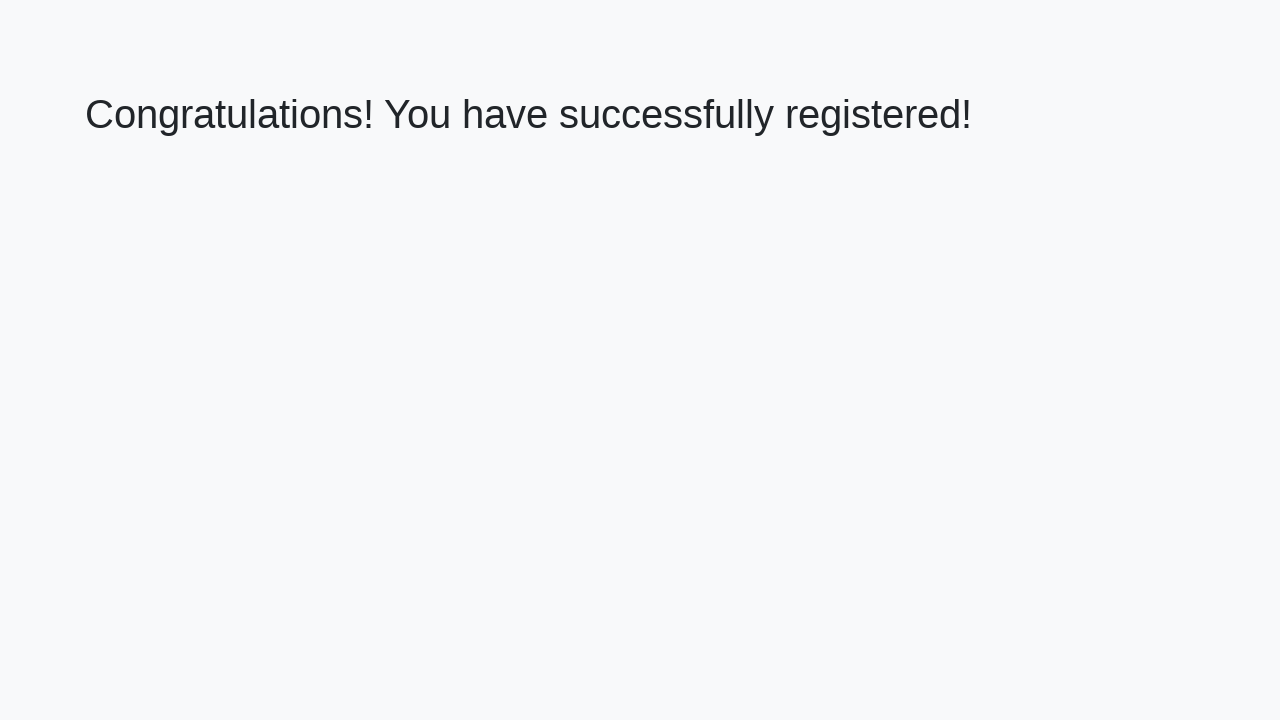

Waited for success message heading to load
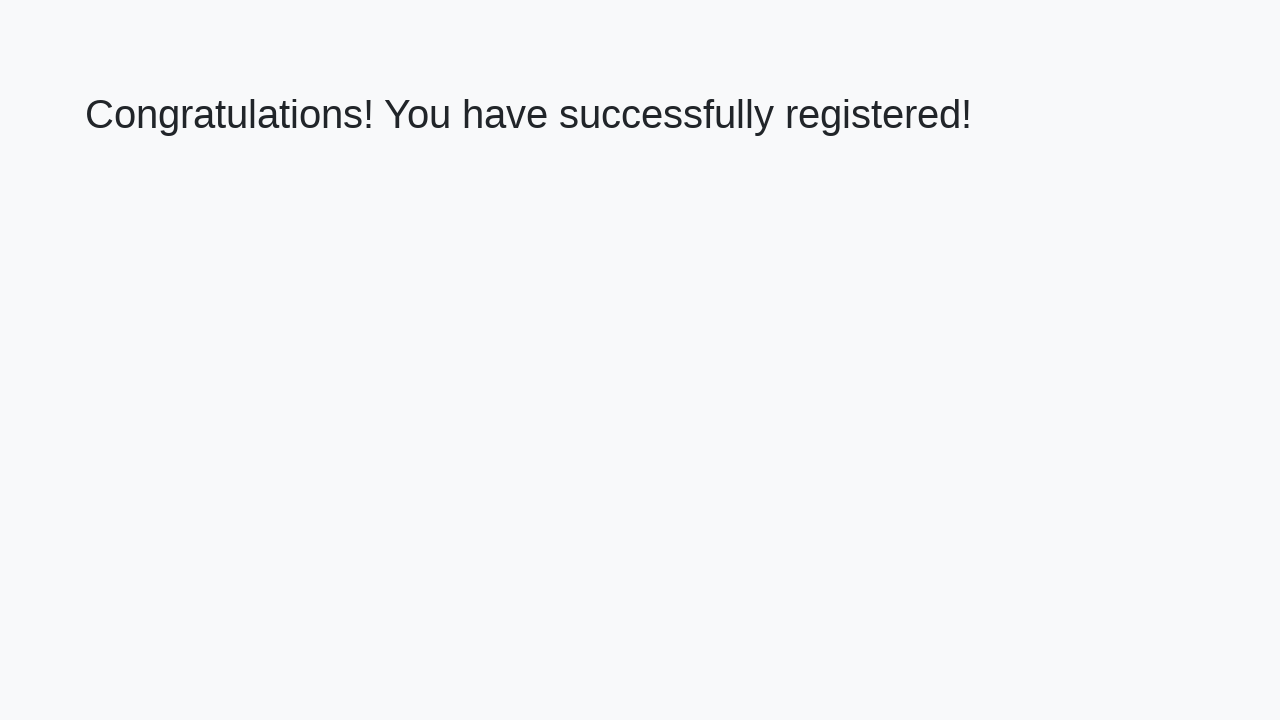

Retrieved success message text
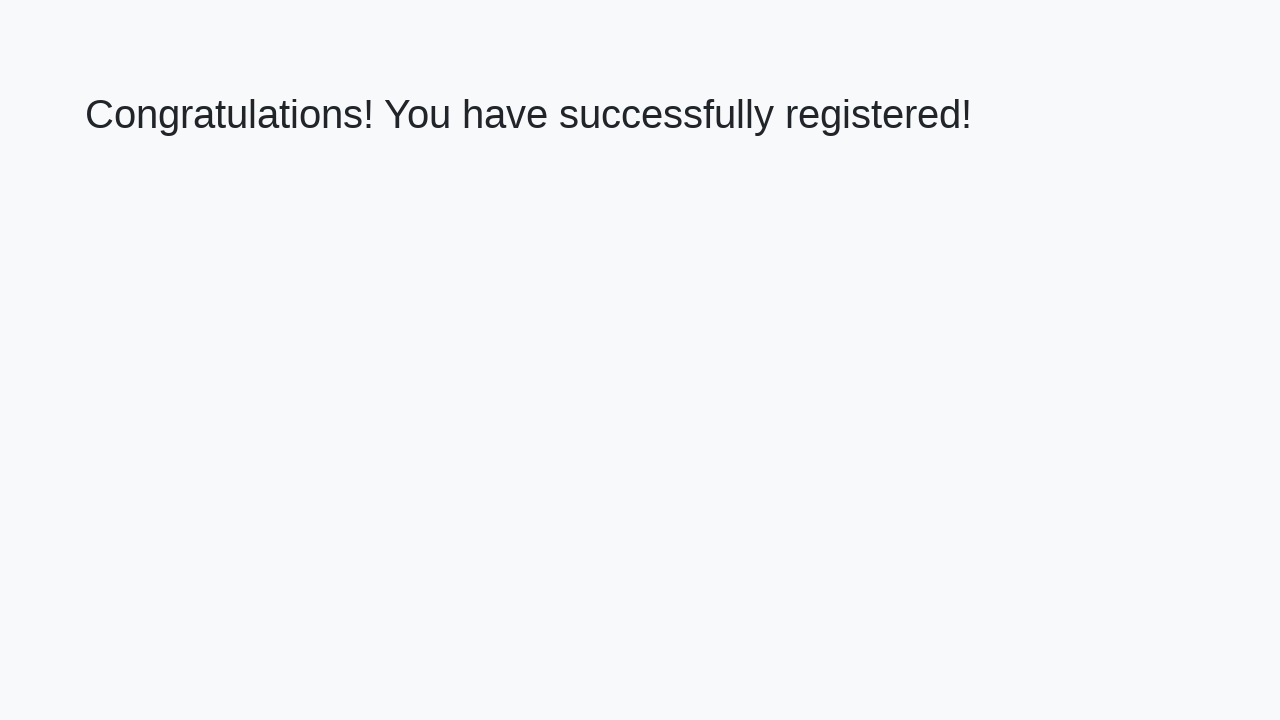

Verified success message matches expected congratulations text
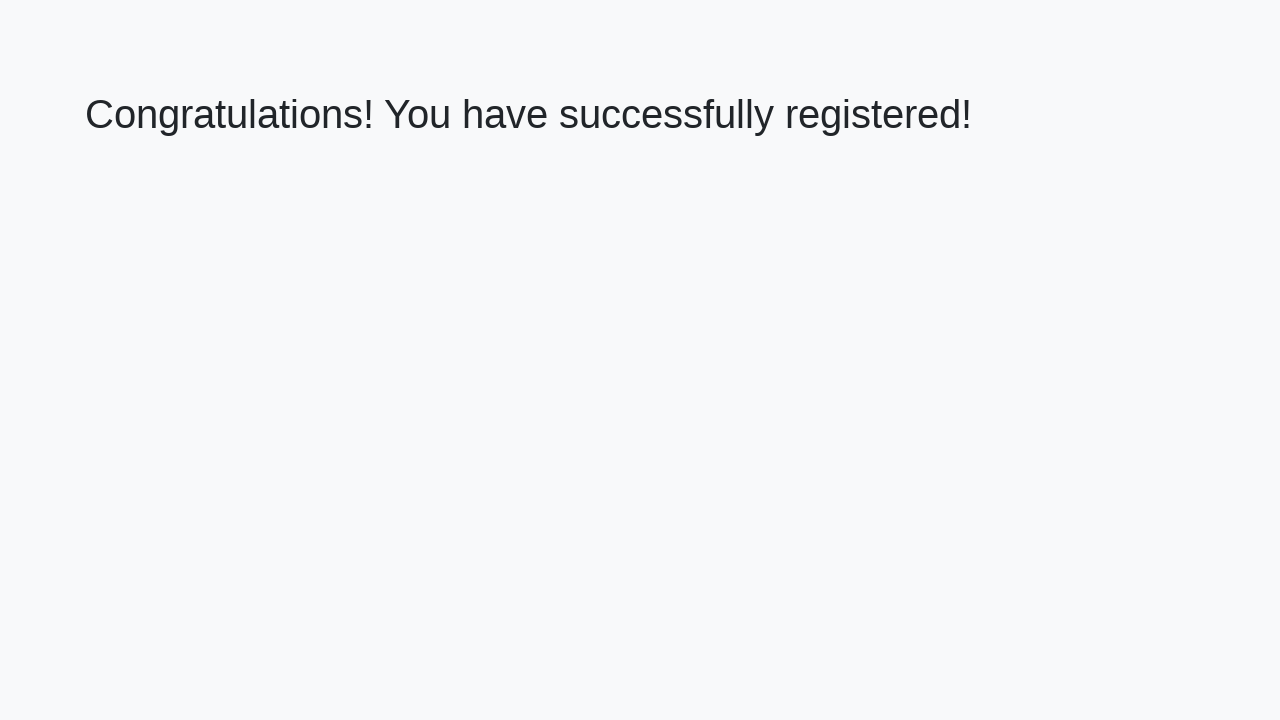

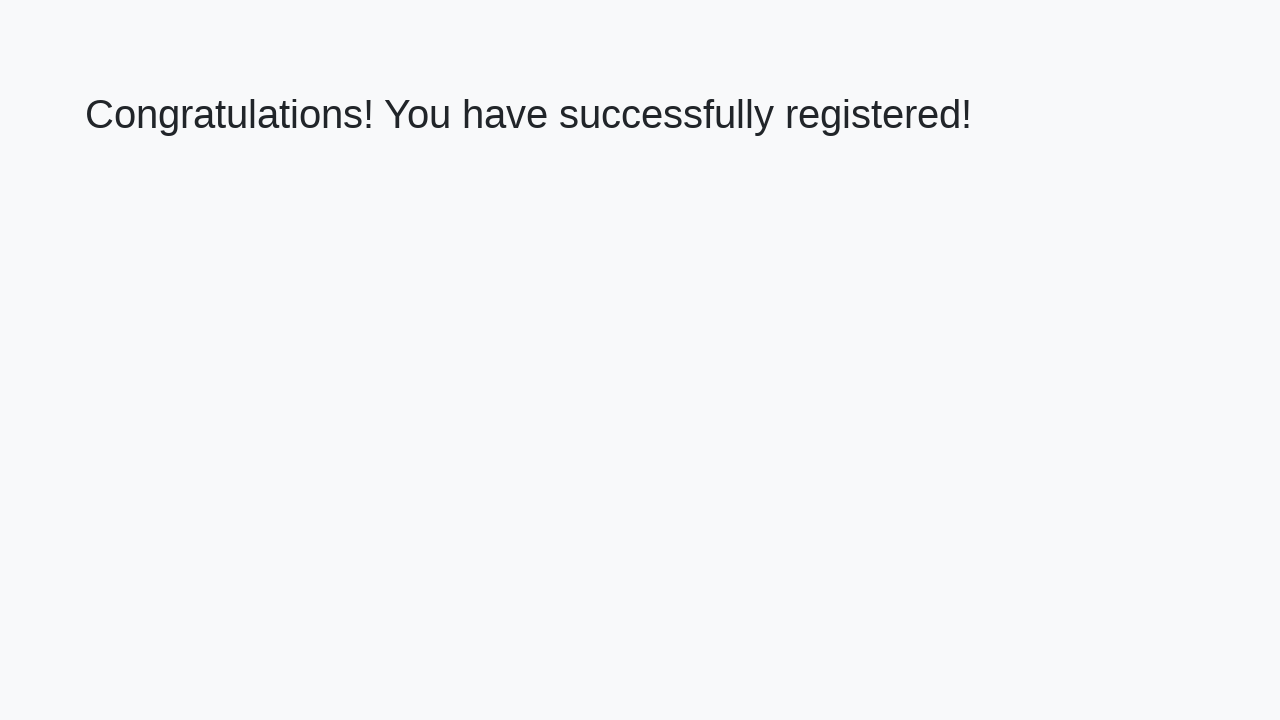